Finds a link with mathematically calculated text (224592), clicks it to navigate to a registration form, fills in personal information fields (first name, last name, city, country), and submits the form.

Starting URL: http://suninjuly.github.io/find_link_text

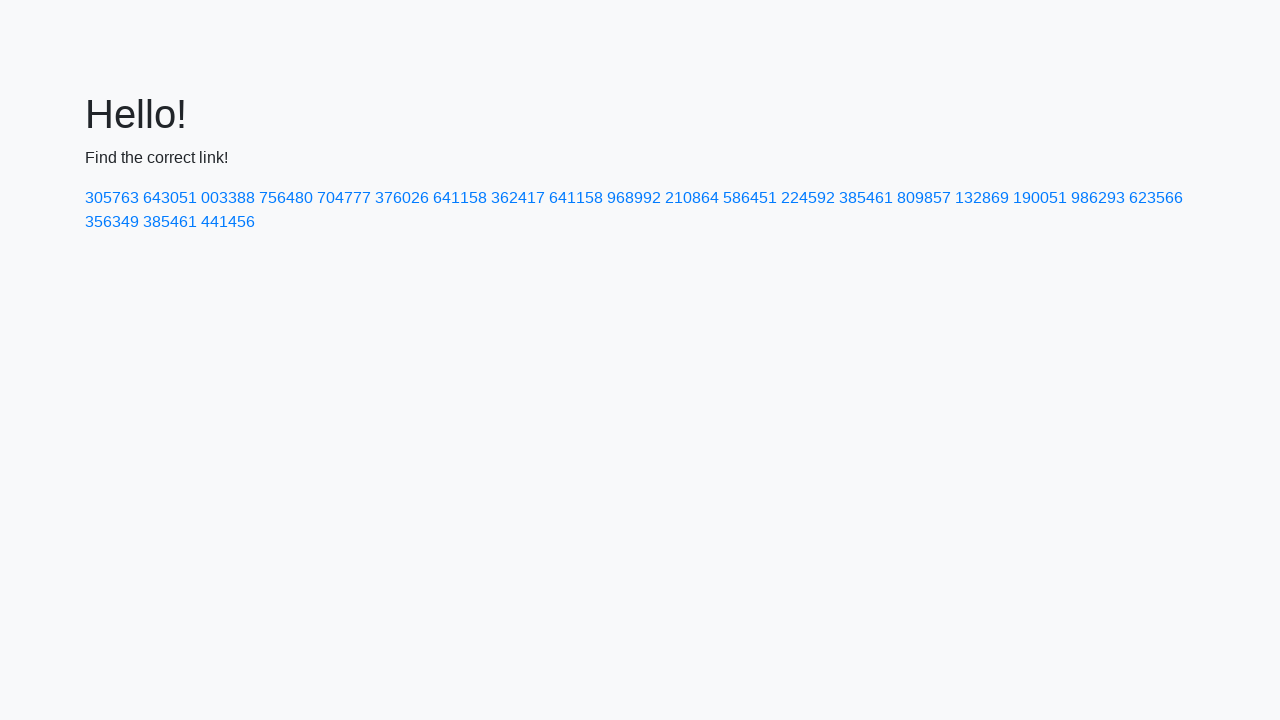

Clicked link with mathematically calculated text '224592' at (808, 198) on a:text-is('224592')
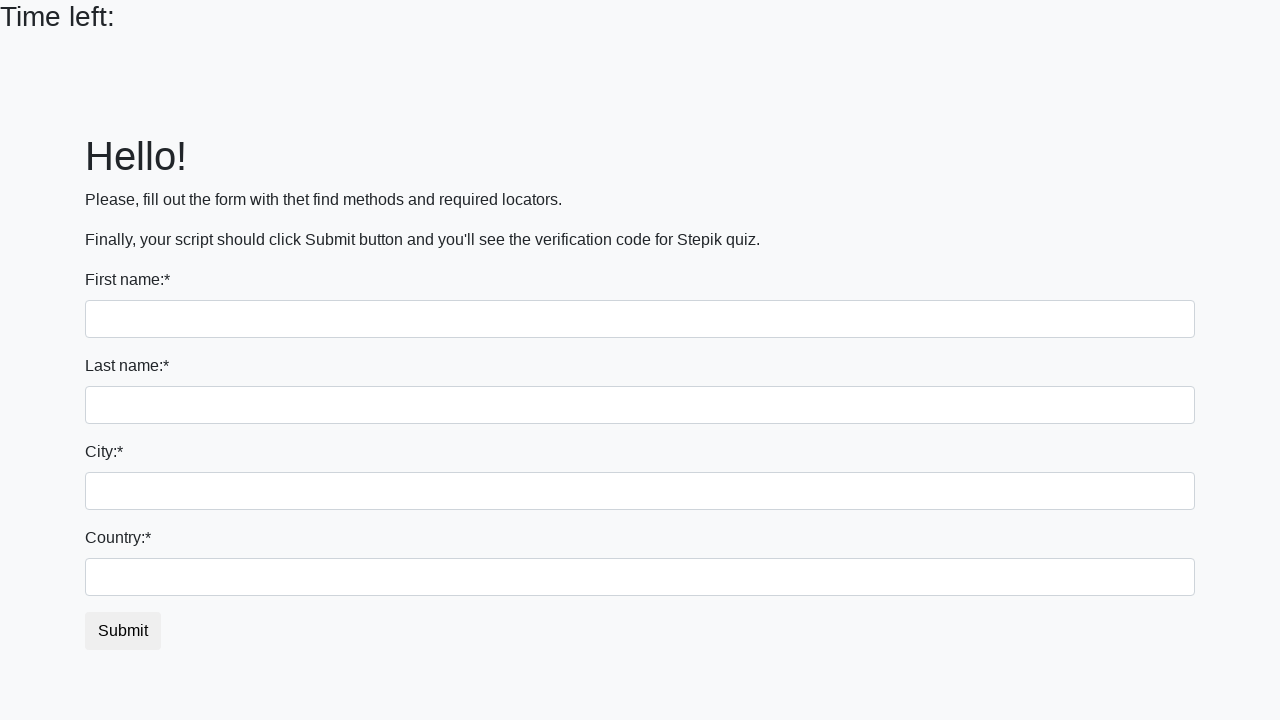

Filled first name field with 'Ivan' on input
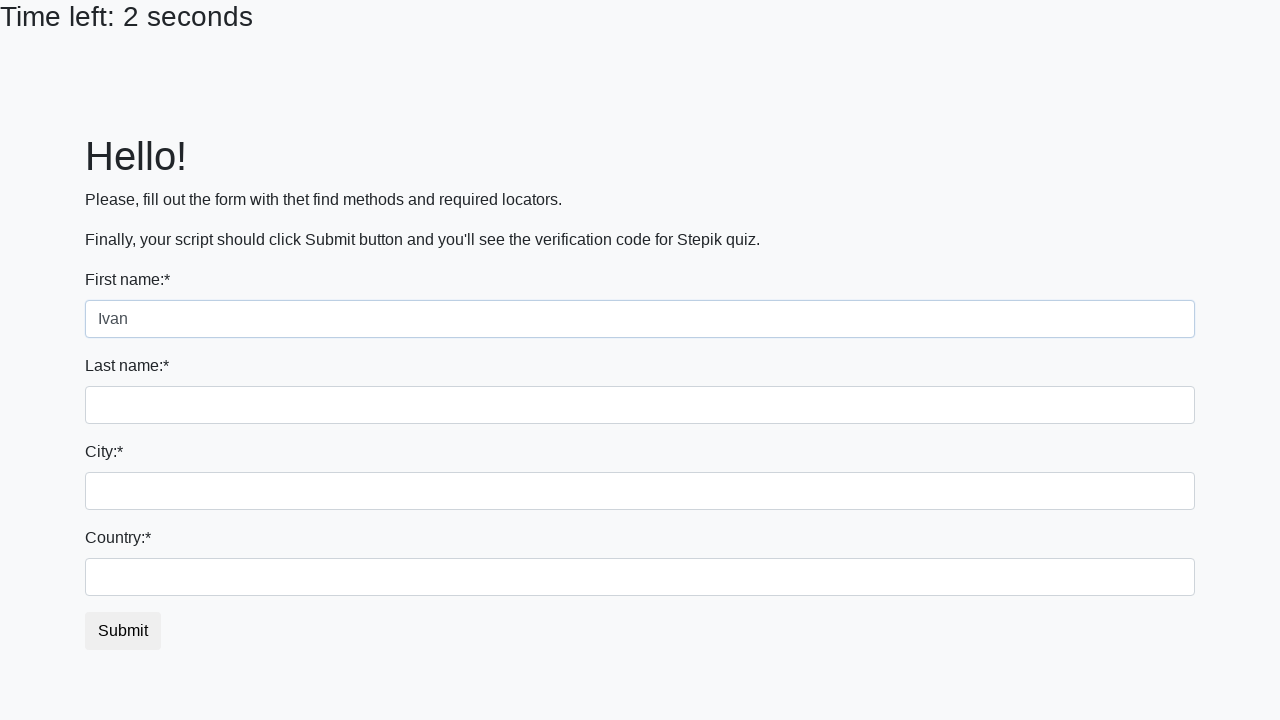

Filled last name field with 'Petrov' on input[name='last_name']
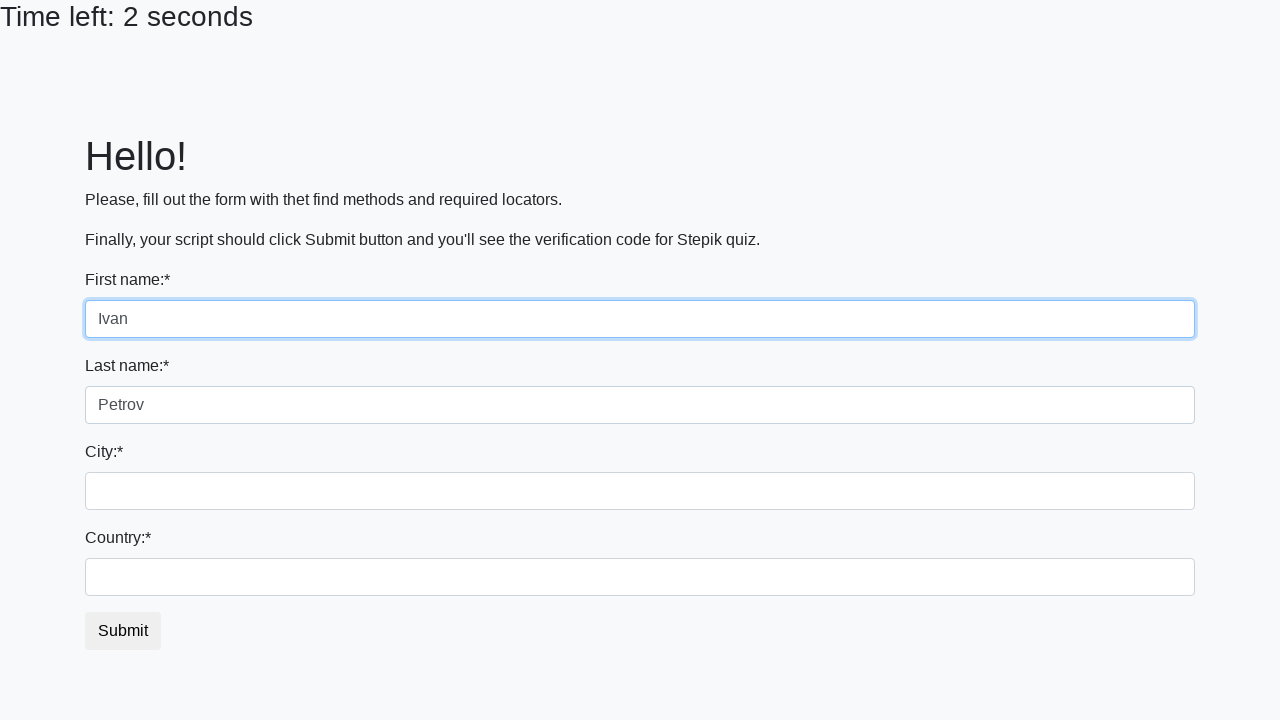

Filled city field with 'Smolensk' on .form-control.city
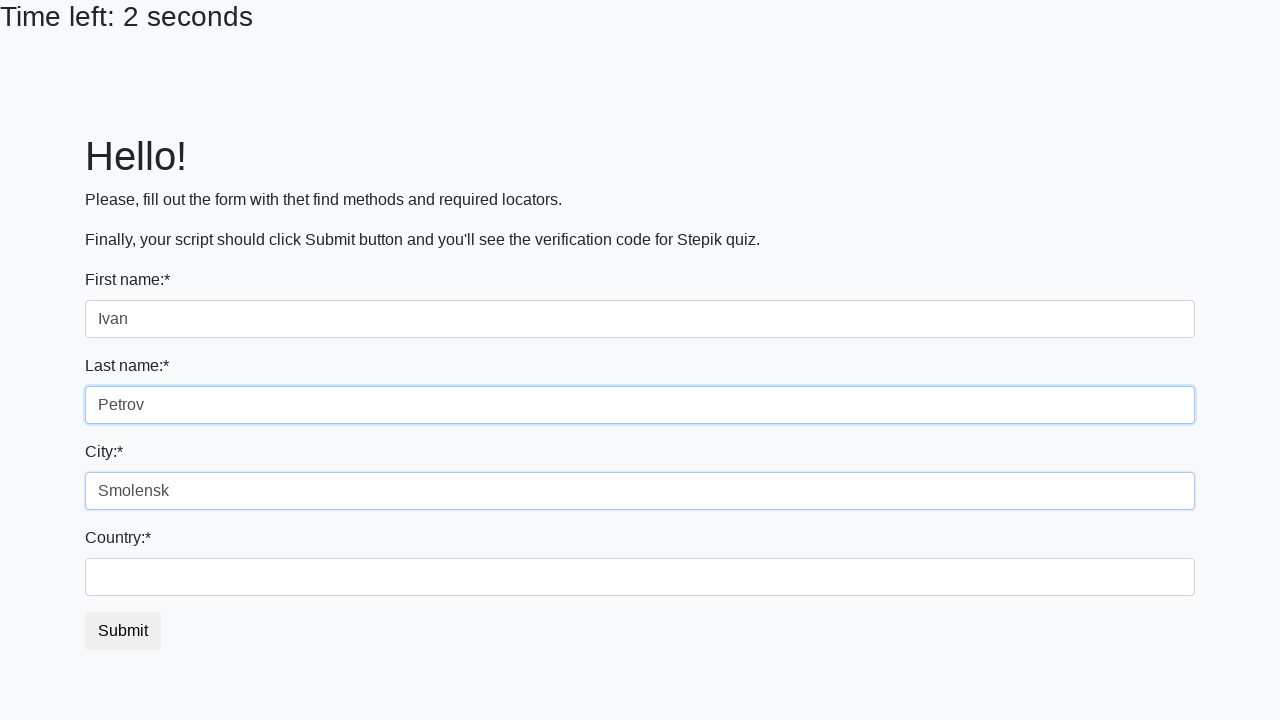

Filled country field with 'Russia' on #country
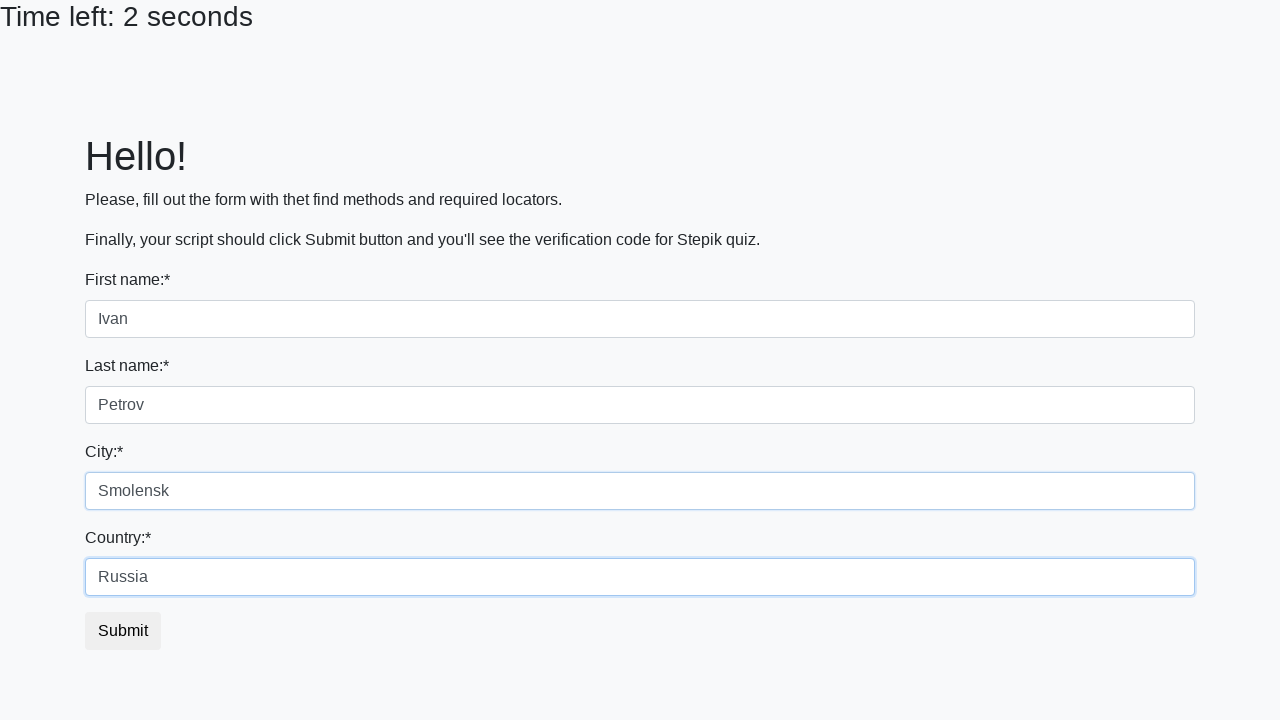

Clicked submit button to submit registration form at (123, 631) on button.btn
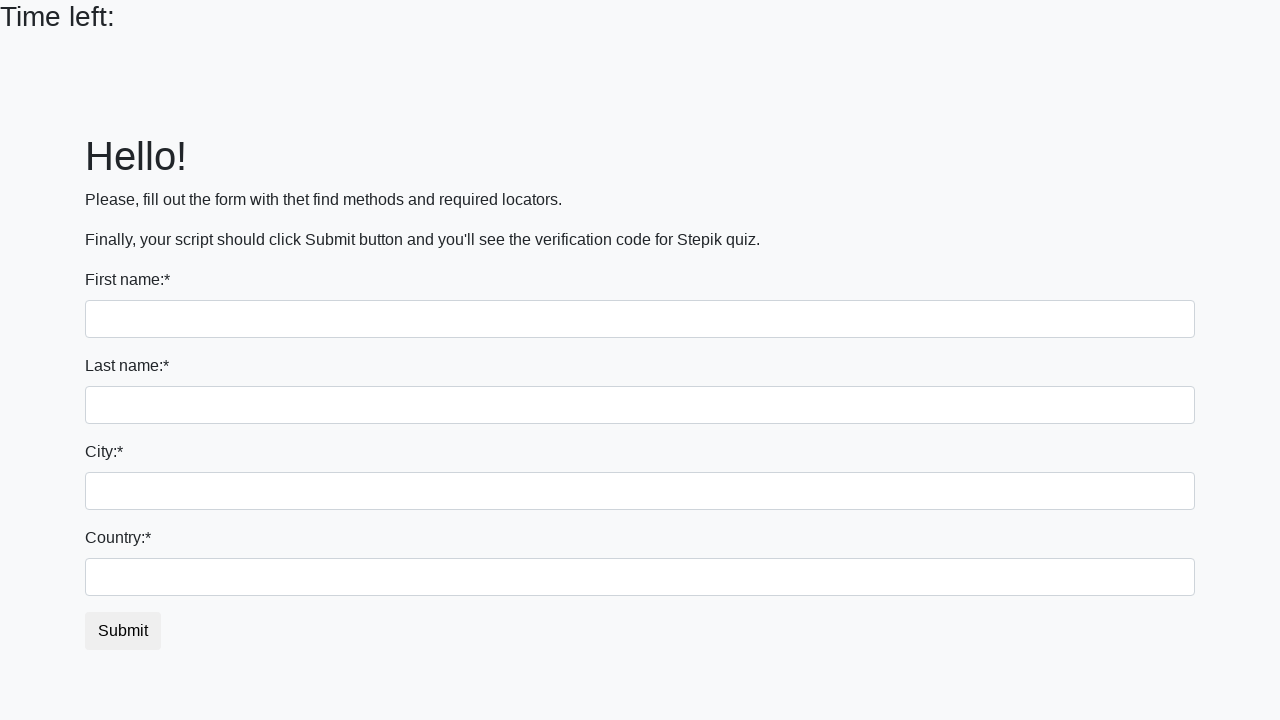

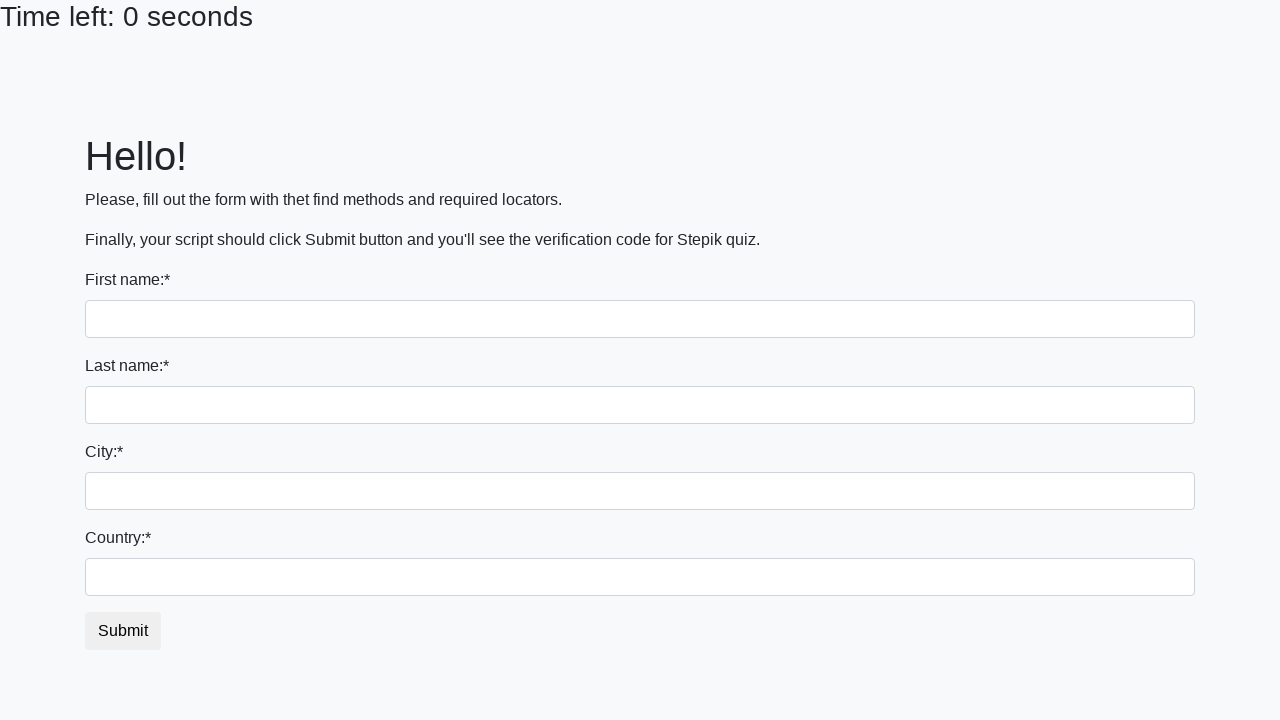